Tests checkbox functionality by verifying the Senior Citizen Discount checkbox is initially unselected, clicking it, and confirming it becomes selected.

Starting URL: https://rahulshettyacademy.com/dropdownsPractise/

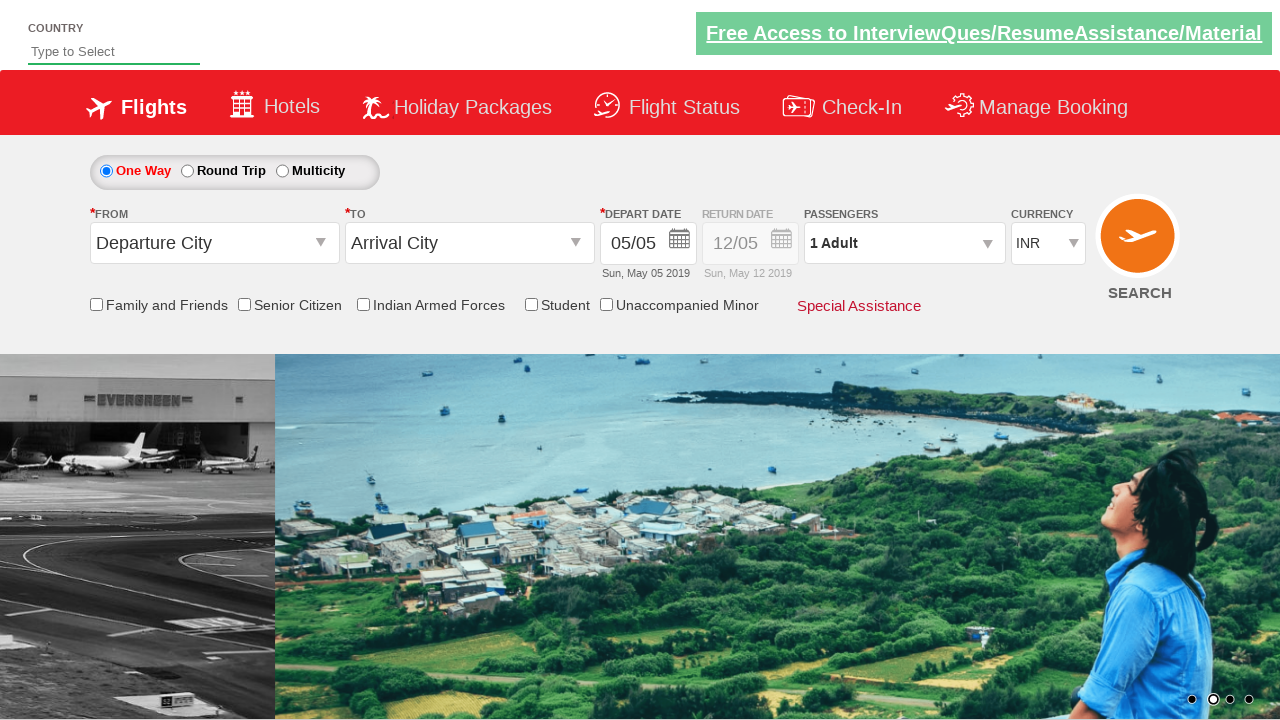

Located Senior Citizen Discount checkbox element
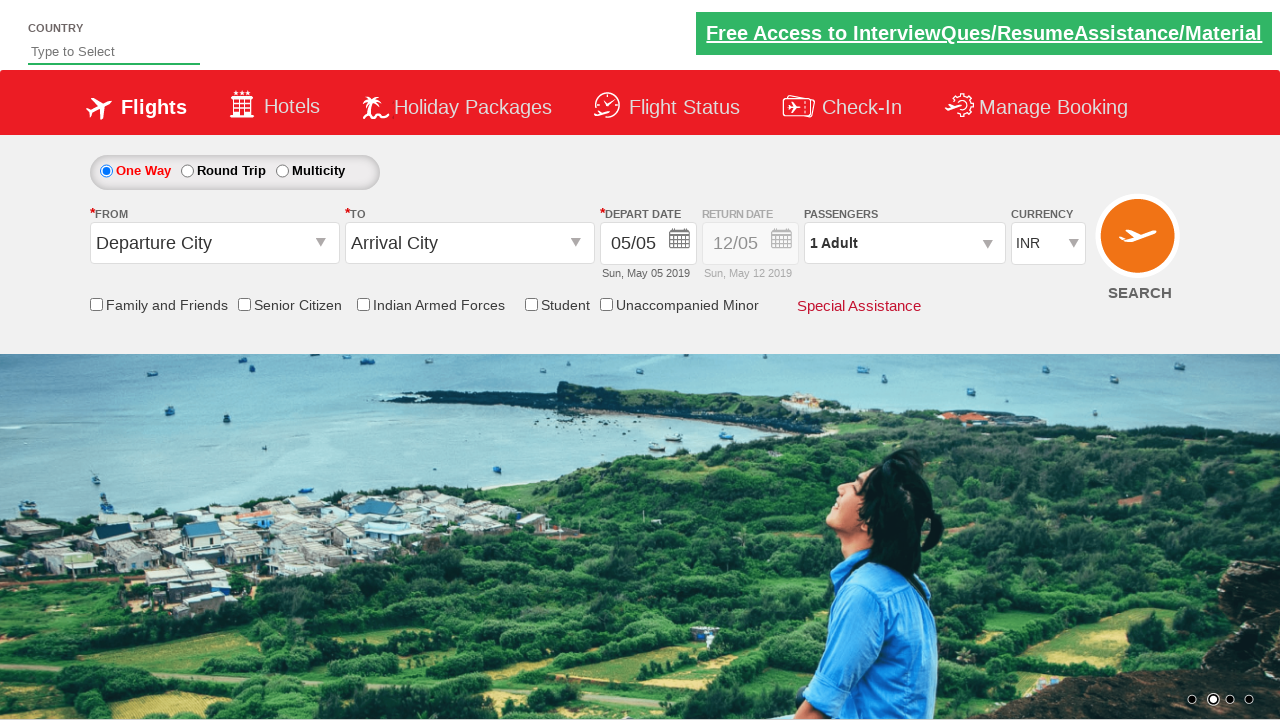

Verified Senior Citizen Discount checkbox is initially unselected
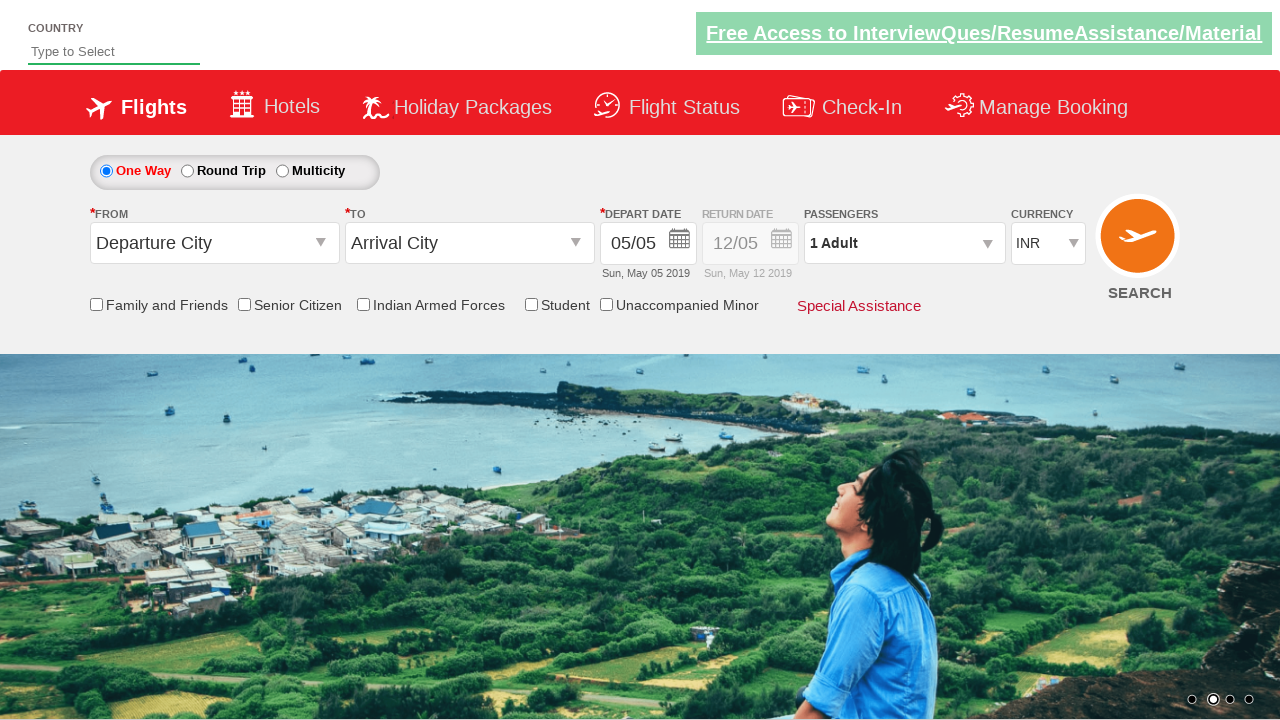

Clicked Senior Citizen Discount checkbox at (244, 304) on input[id*='SeniorCitizenDiscount']
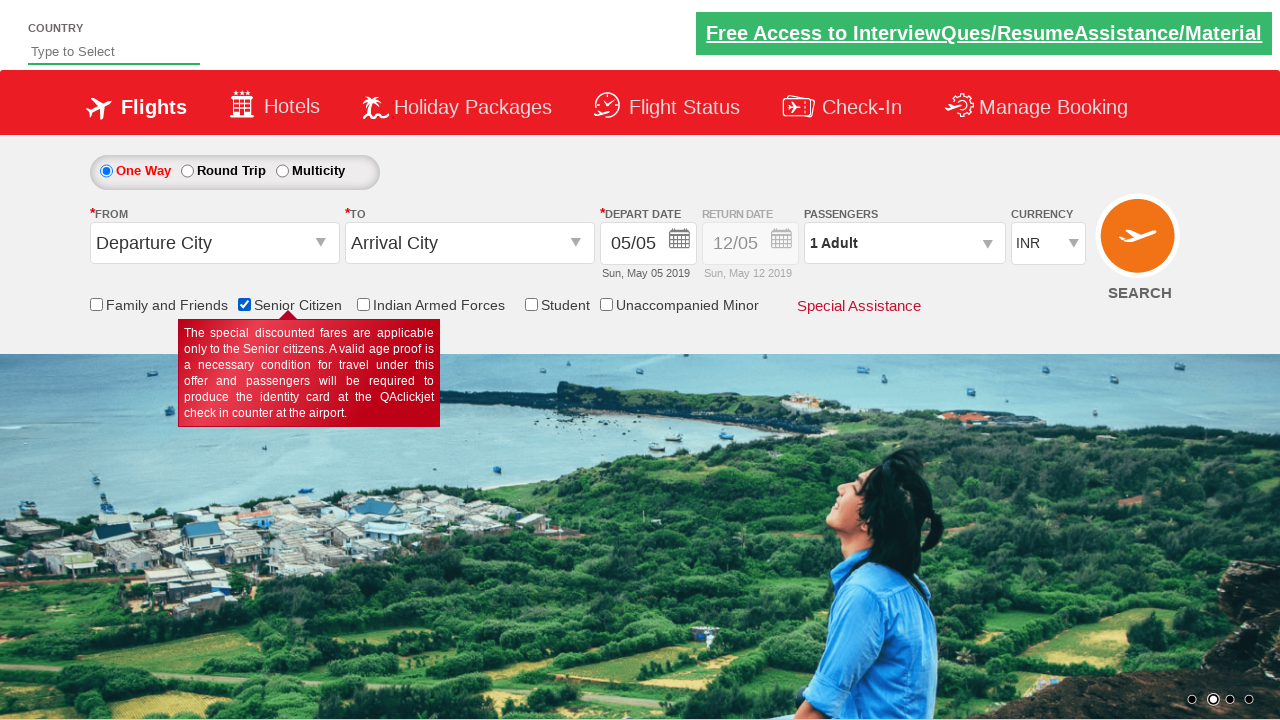

Verified Senior Citizen Discount checkbox is now selected
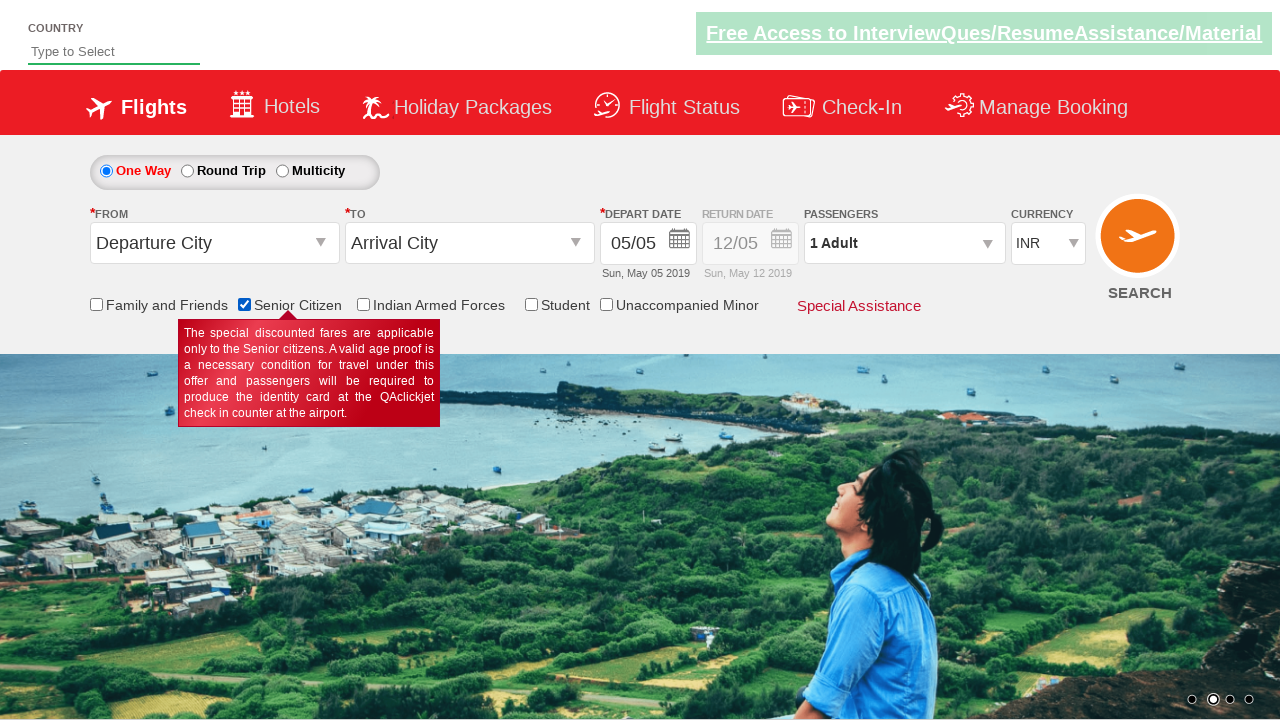

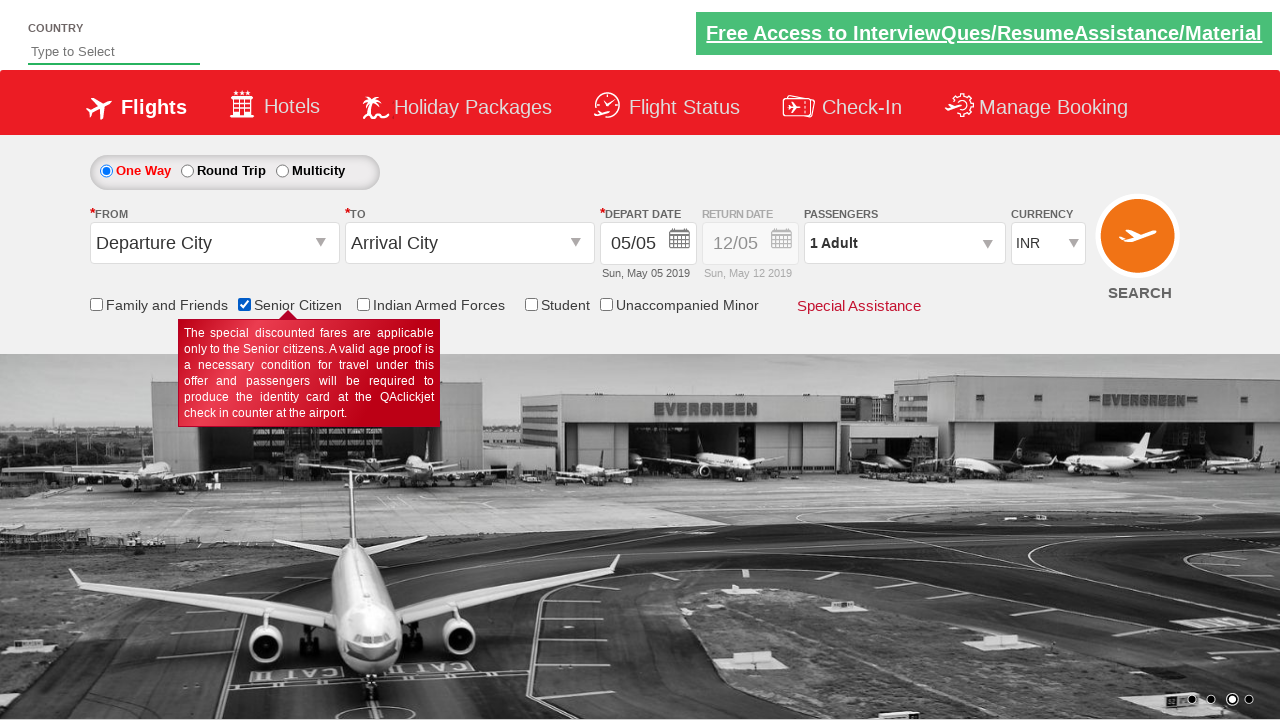